Tests double-click and right-click functionality on a button element within an iframe

Starting URL: https://jqueryui.com/button/

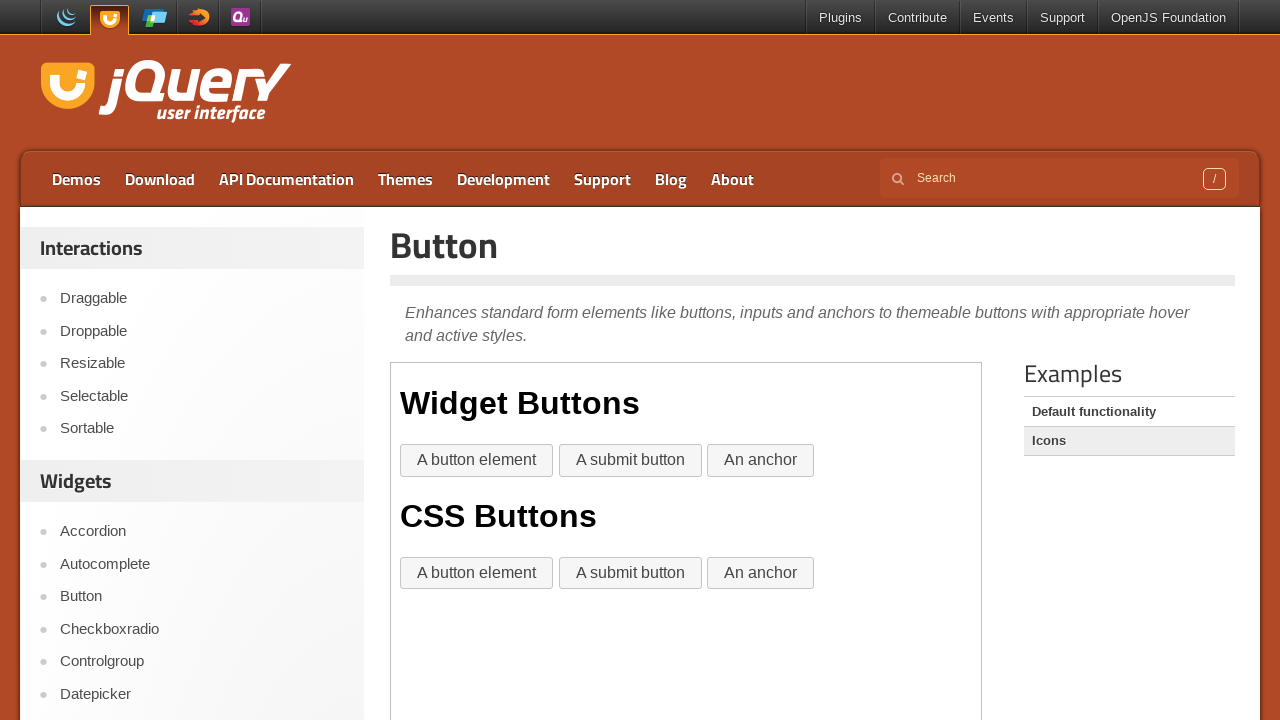

Located the demo iframe
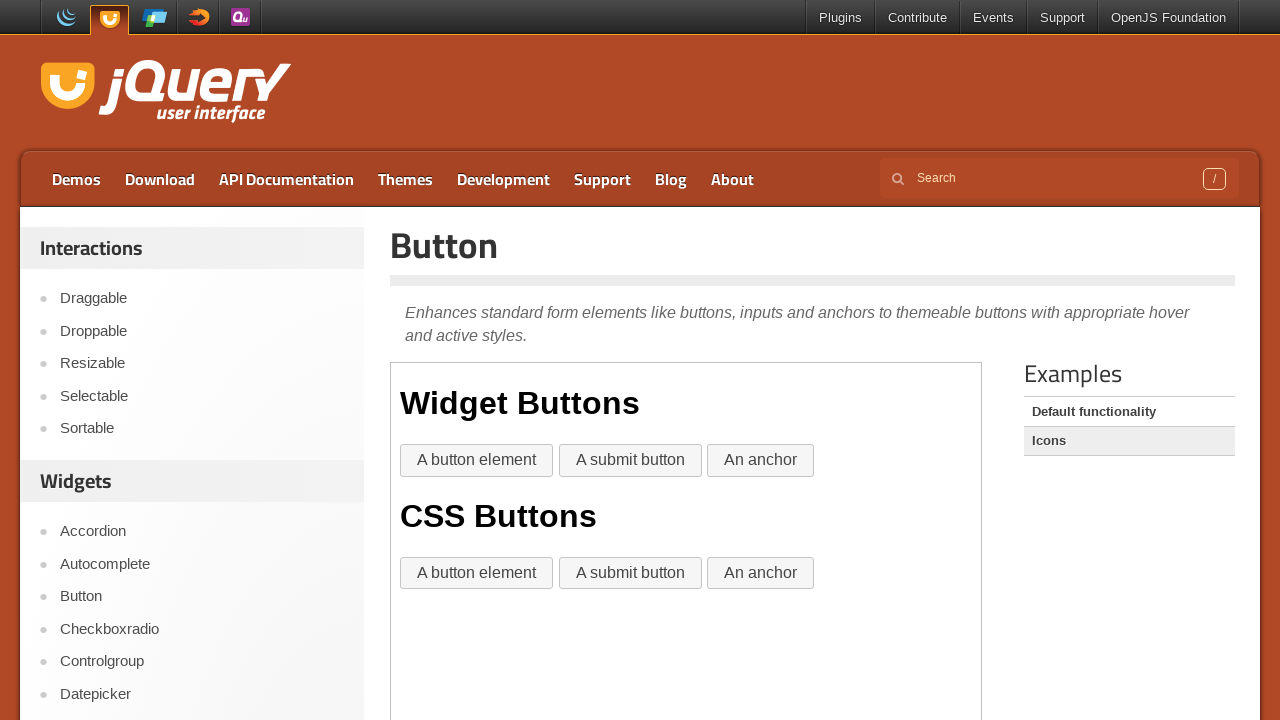

Located the anchor element in the iframe
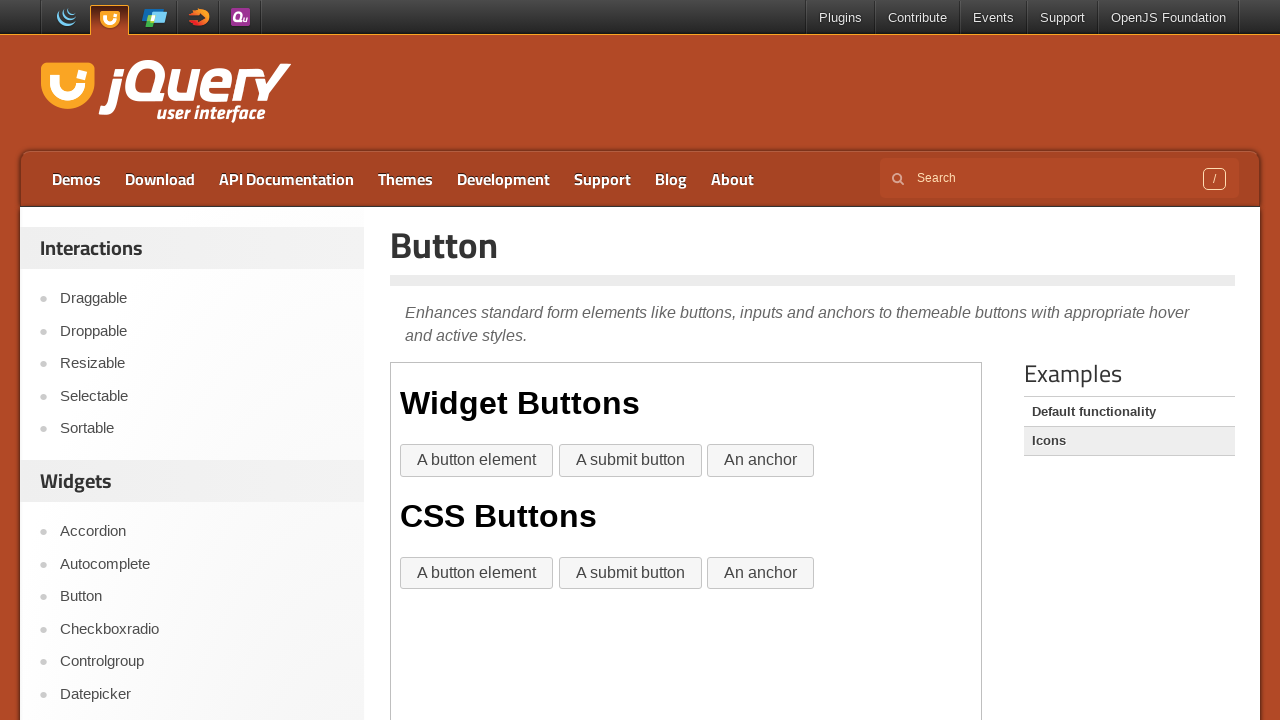

Double-clicked on the anchor element at (761, 461) on .demo-frame >> internal:control=enter-frame >> xpath=//div[@class='widget']//a[t
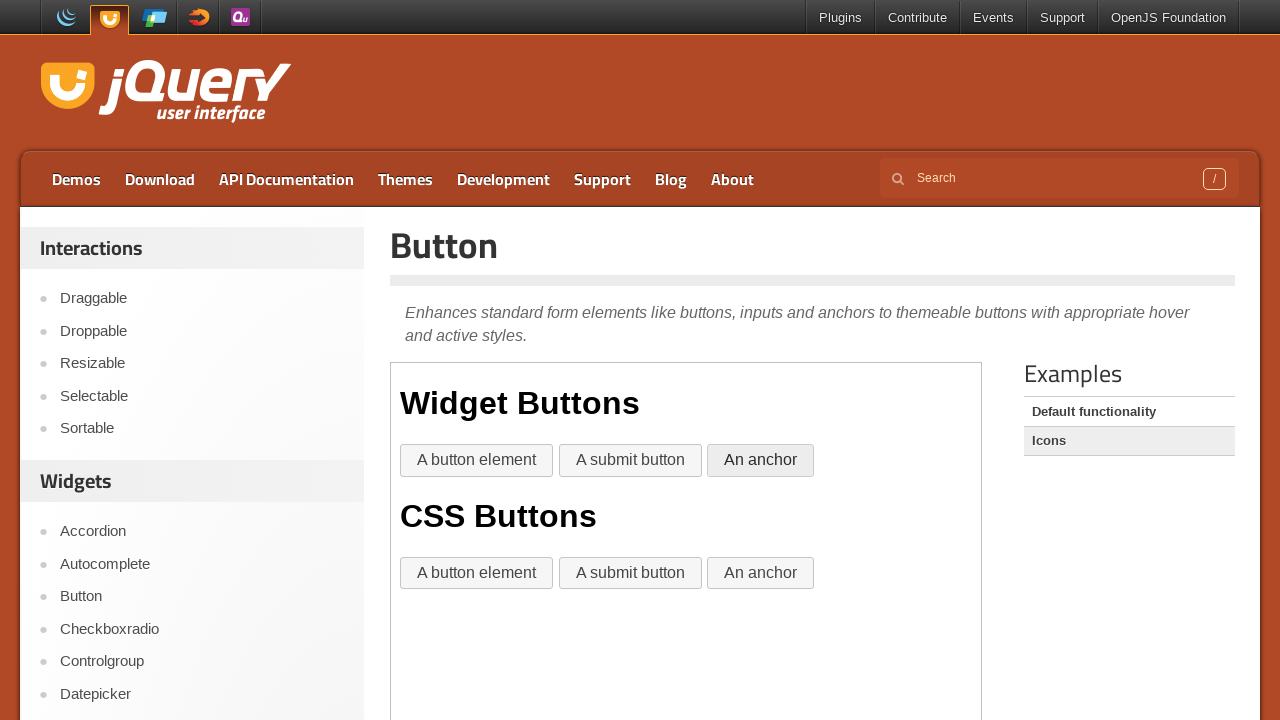

Right-clicked on the anchor element to open context menu at (761, 461) on .demo-frame >> internal:control=enter-frame >> xpath=//div[@class='widget']//a[t
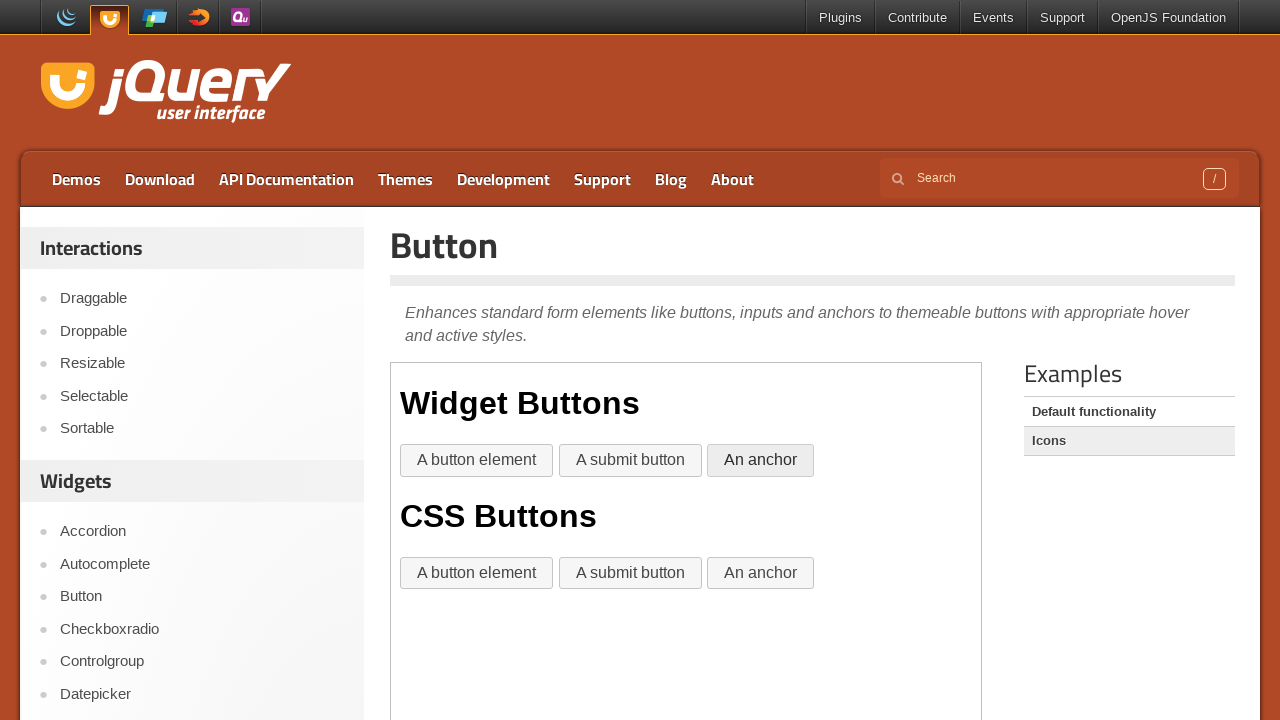

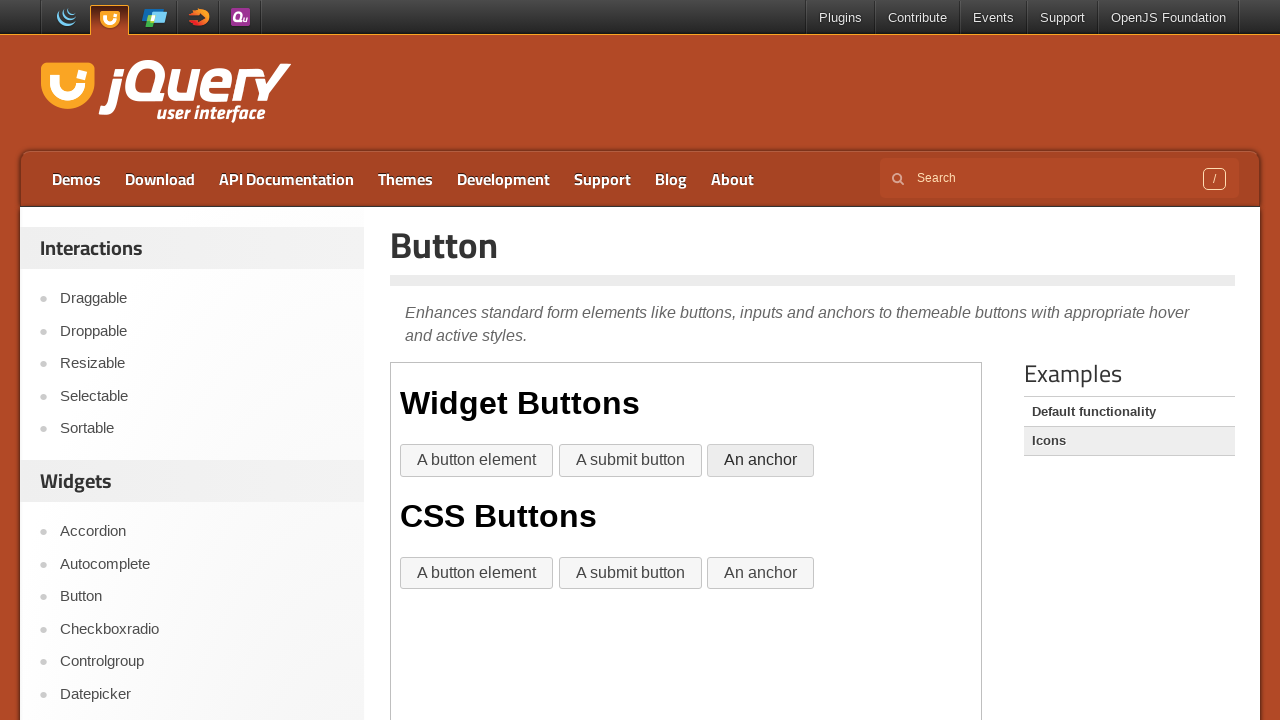